Navigates to the WSB Wrocław campus page and verifies that the page title contains "Wrocław"

Starting URL: https://www.wsb.pl/wroclaw/

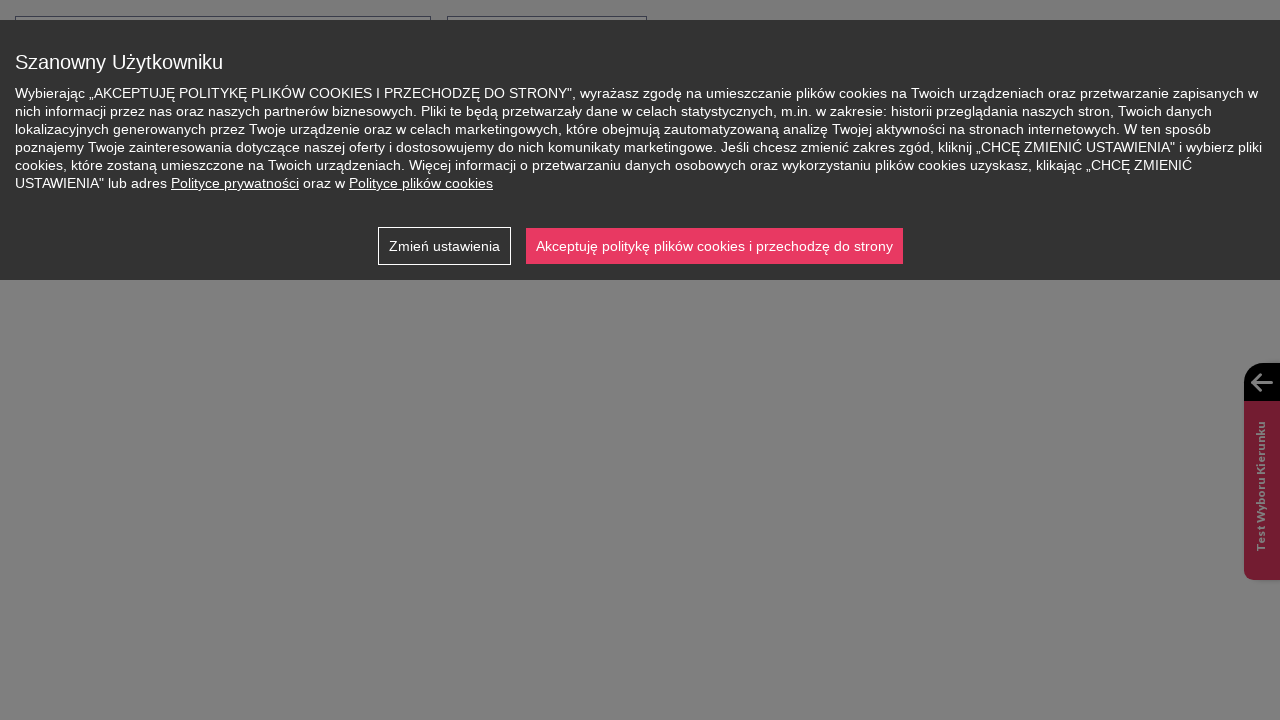

Navigated to WSB Wrocław campus page
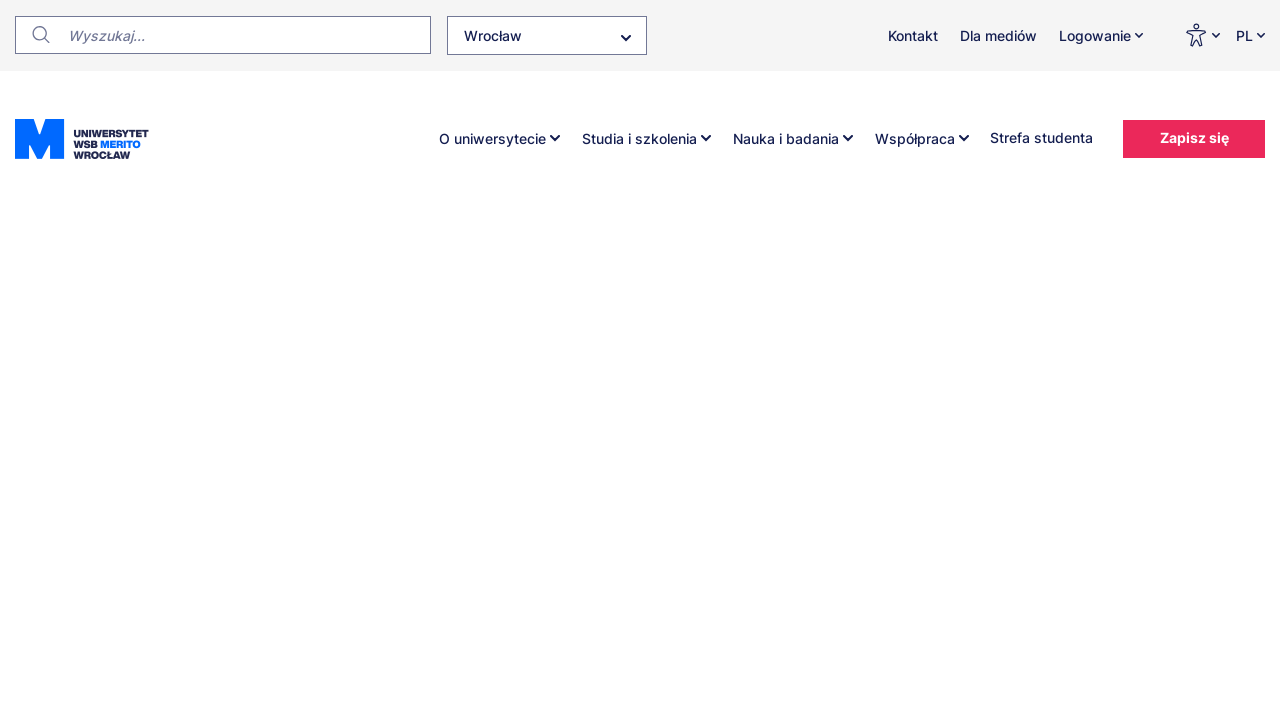

Page loaded (domcontentloaded state reached)
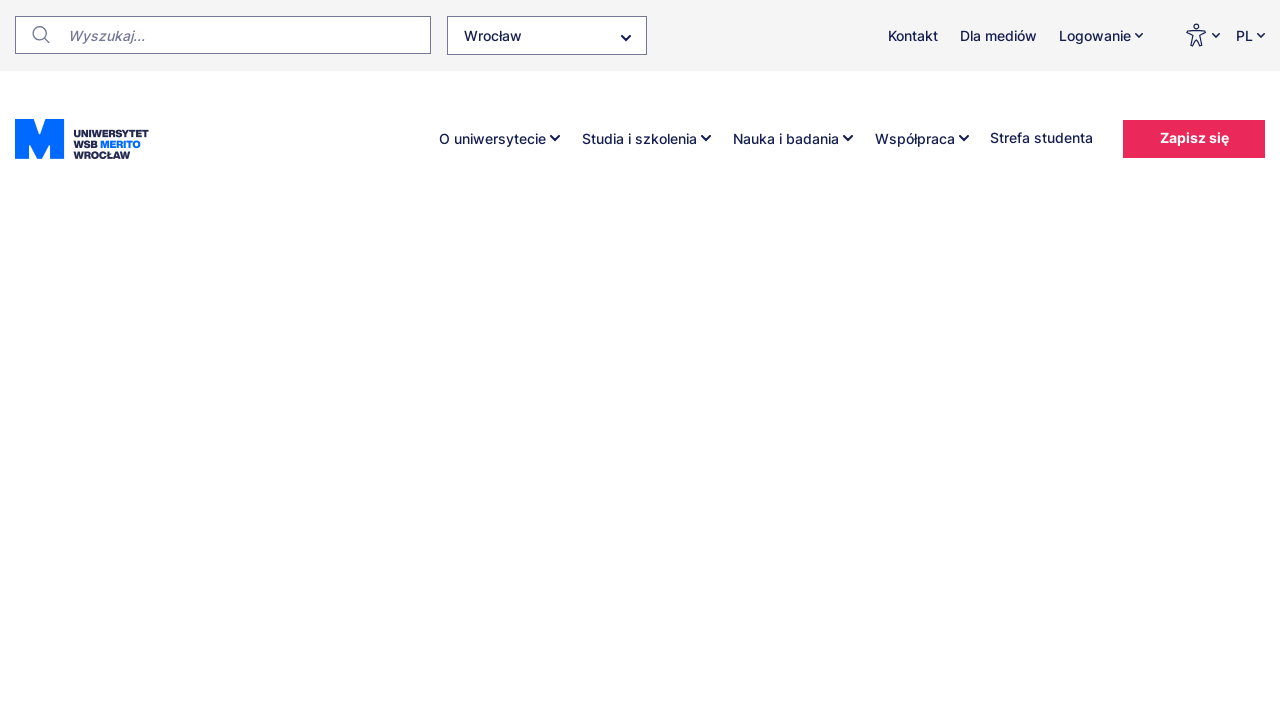

Verified page title contains 'Wrocław'
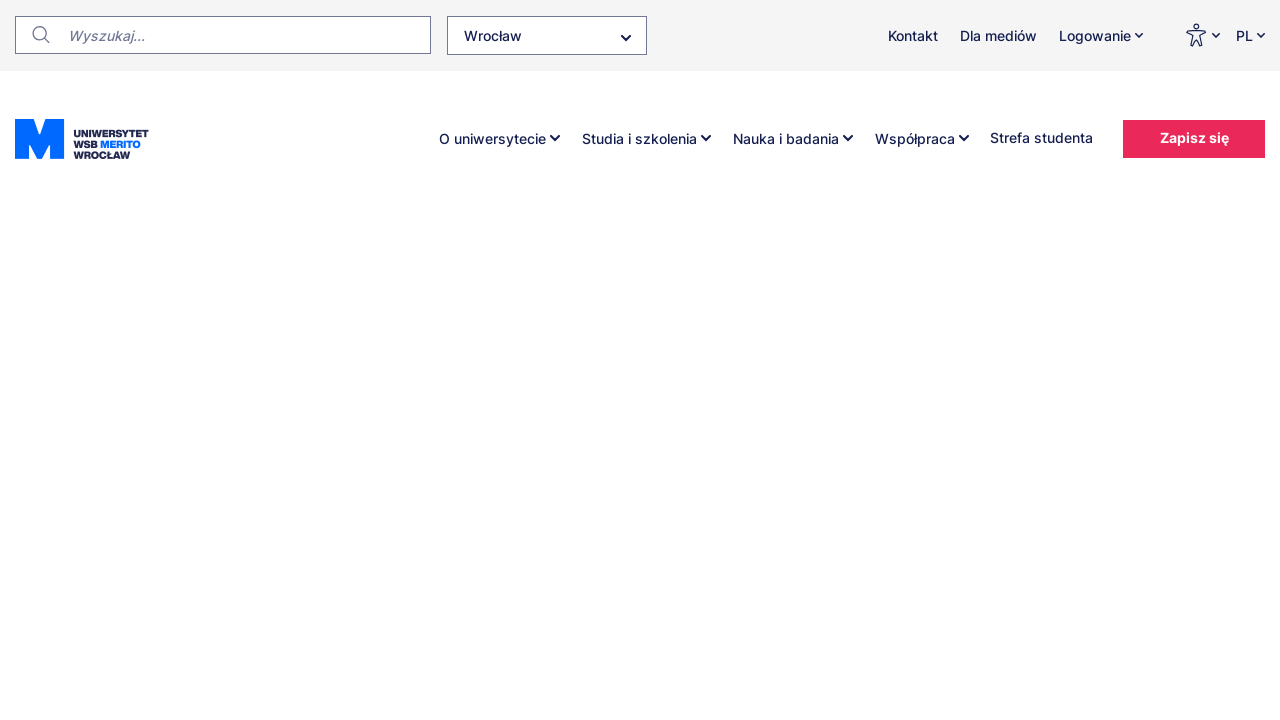

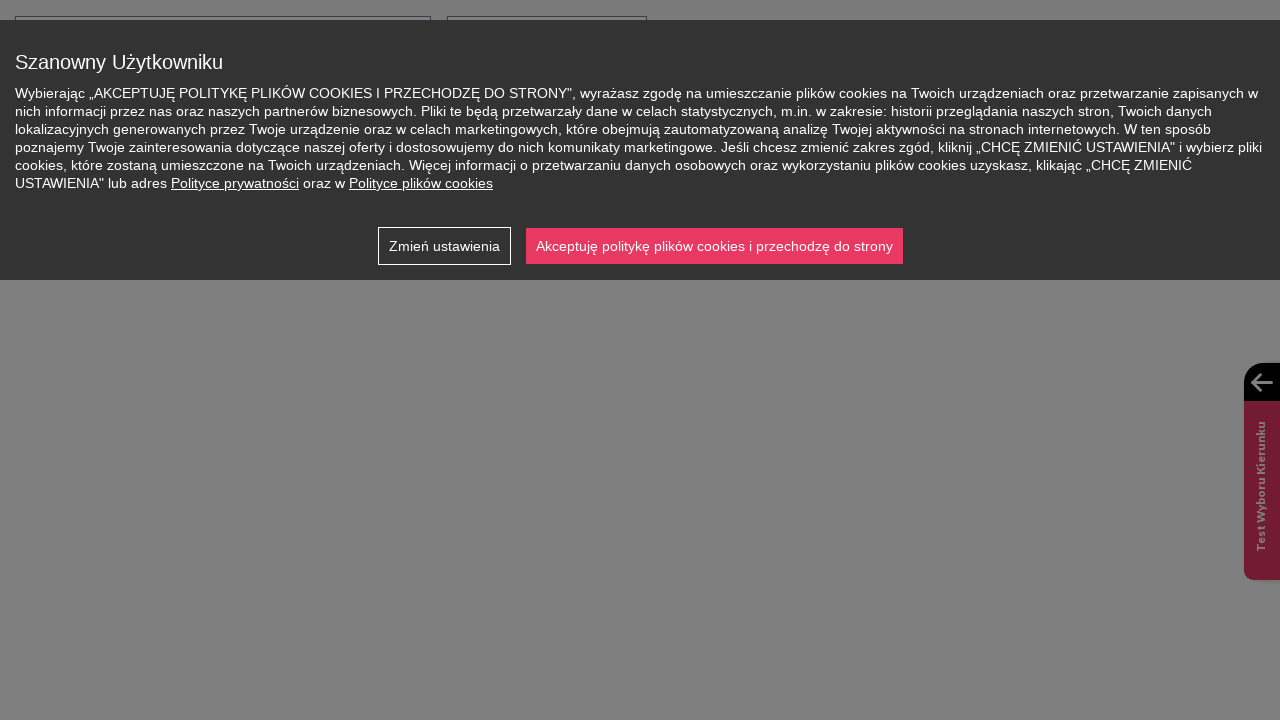